Navigates to Taipei bus route 0東 information page, waits for the page to load, and triggers data update via JavaScript to verify page functionality.

Starting URL: https://pda5284.gov.taipei/MQS/route.jsp?rid=10841

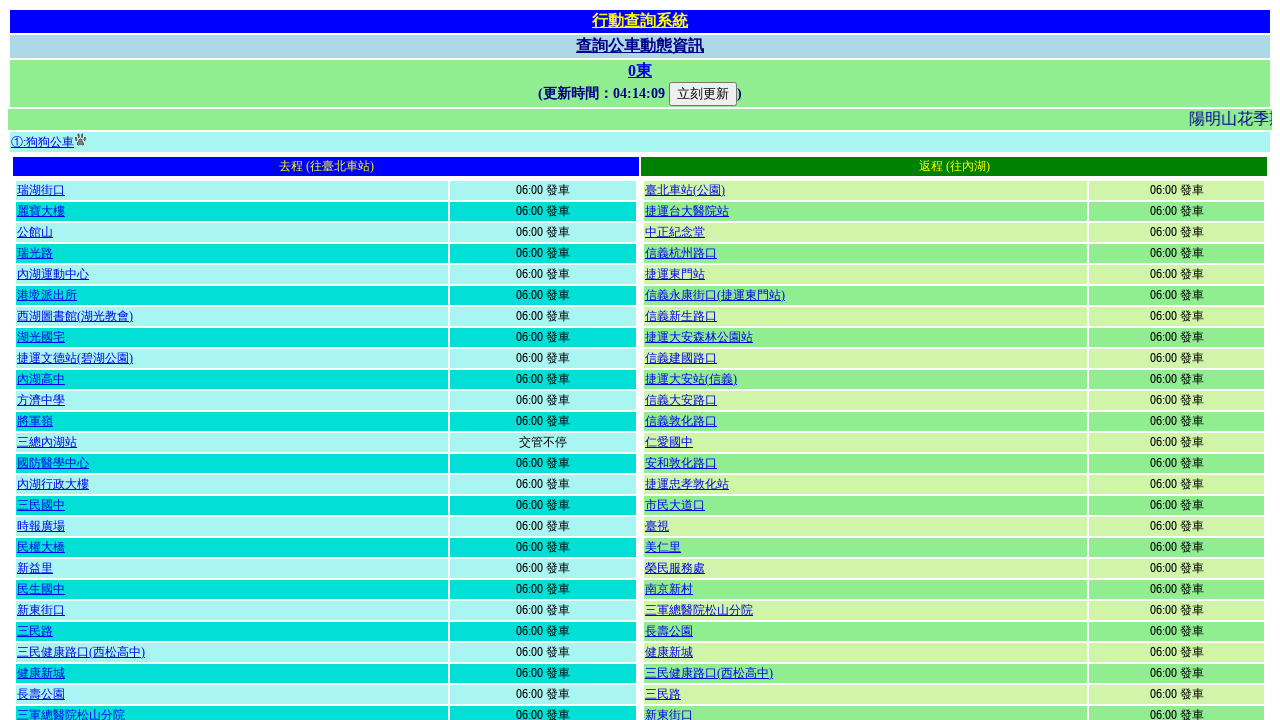

Waited for update time element to load on Taipei bus route 0東 page
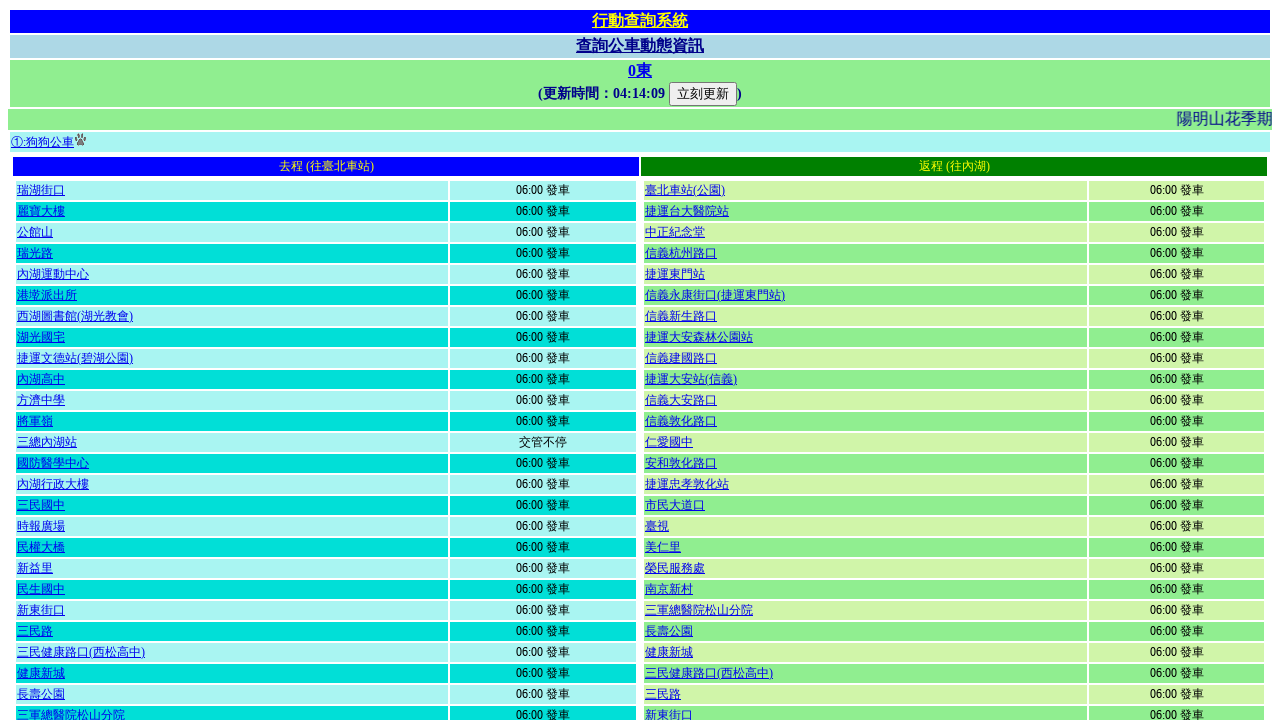

Executed queryDyna() JavaScript function to trigger data update
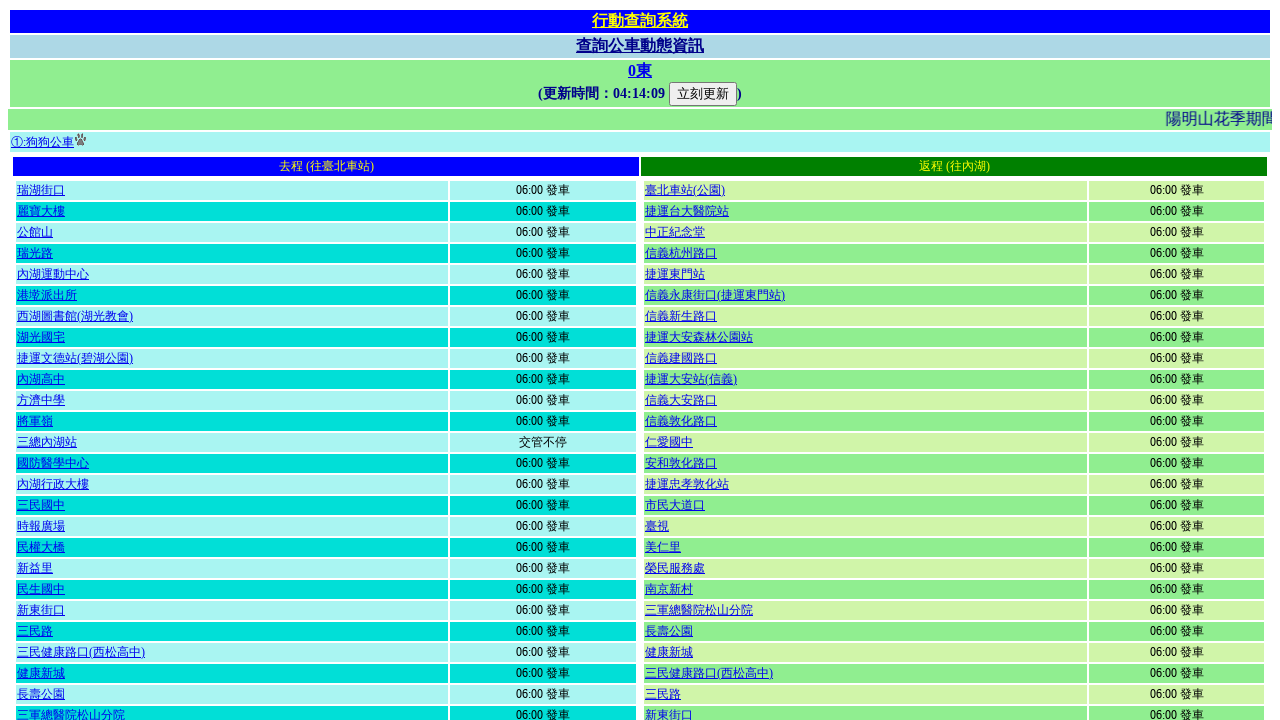

Verified data update completed - update time element contains valid timestamp
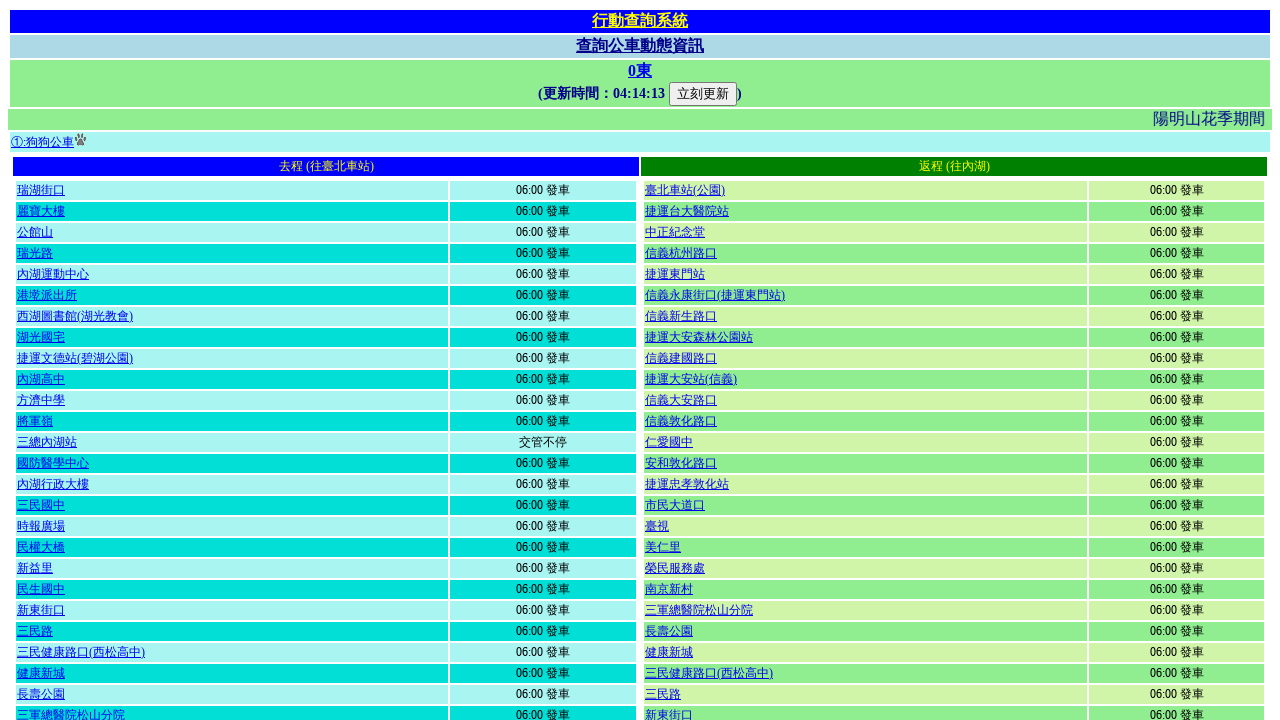

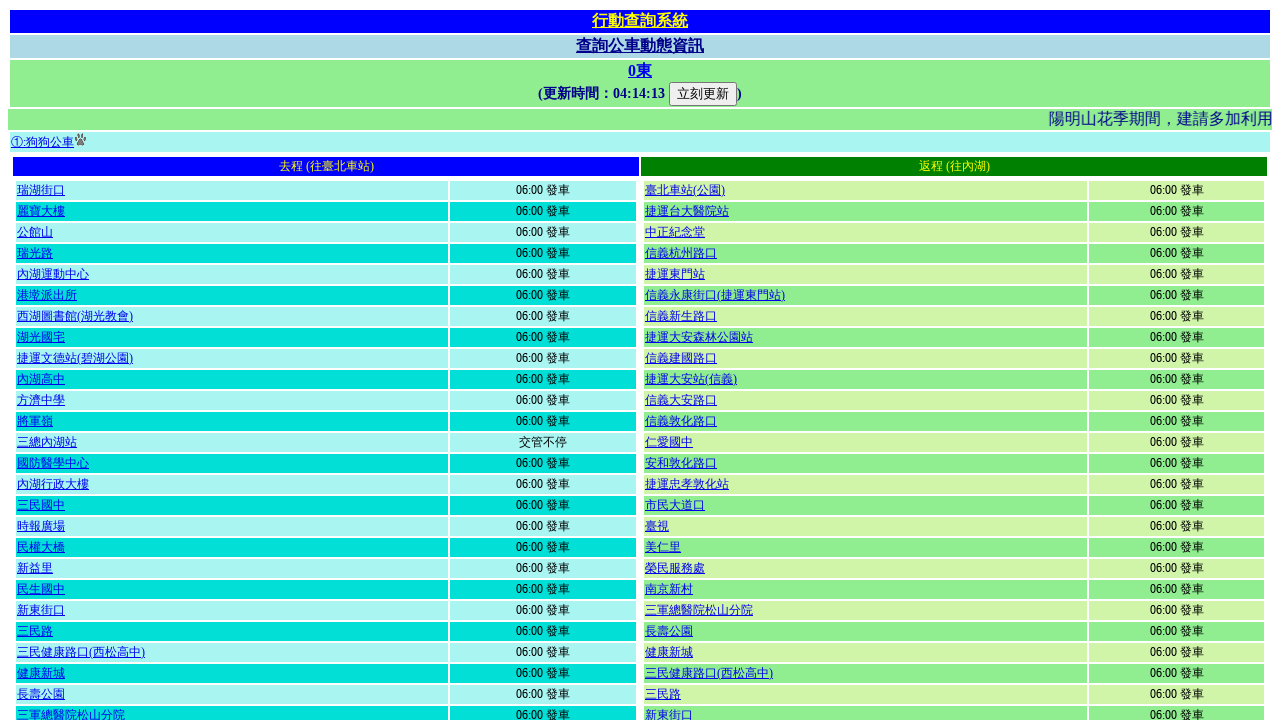